Tests the AngularJS todo list feature by verifying existing todos are displayed, then adding a new todo item and confirming it appears in the list

Starting URL: http://www.angularjs.org

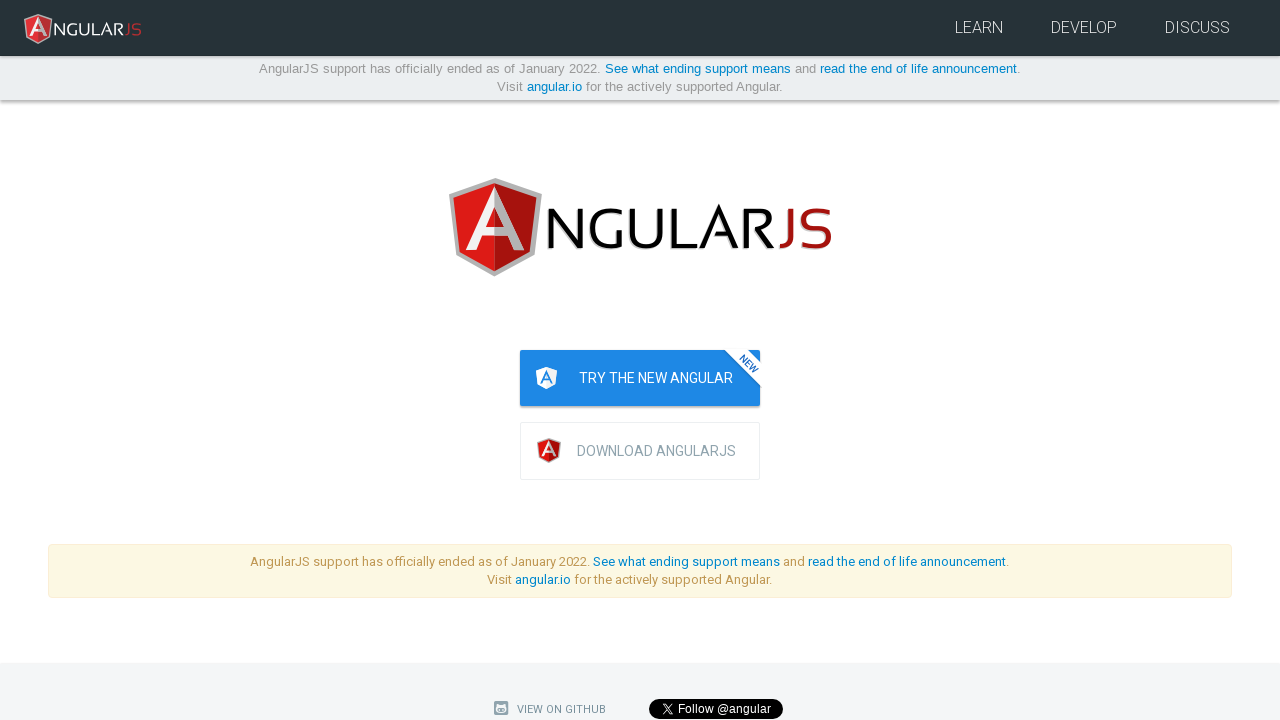

Waited for todo list to load
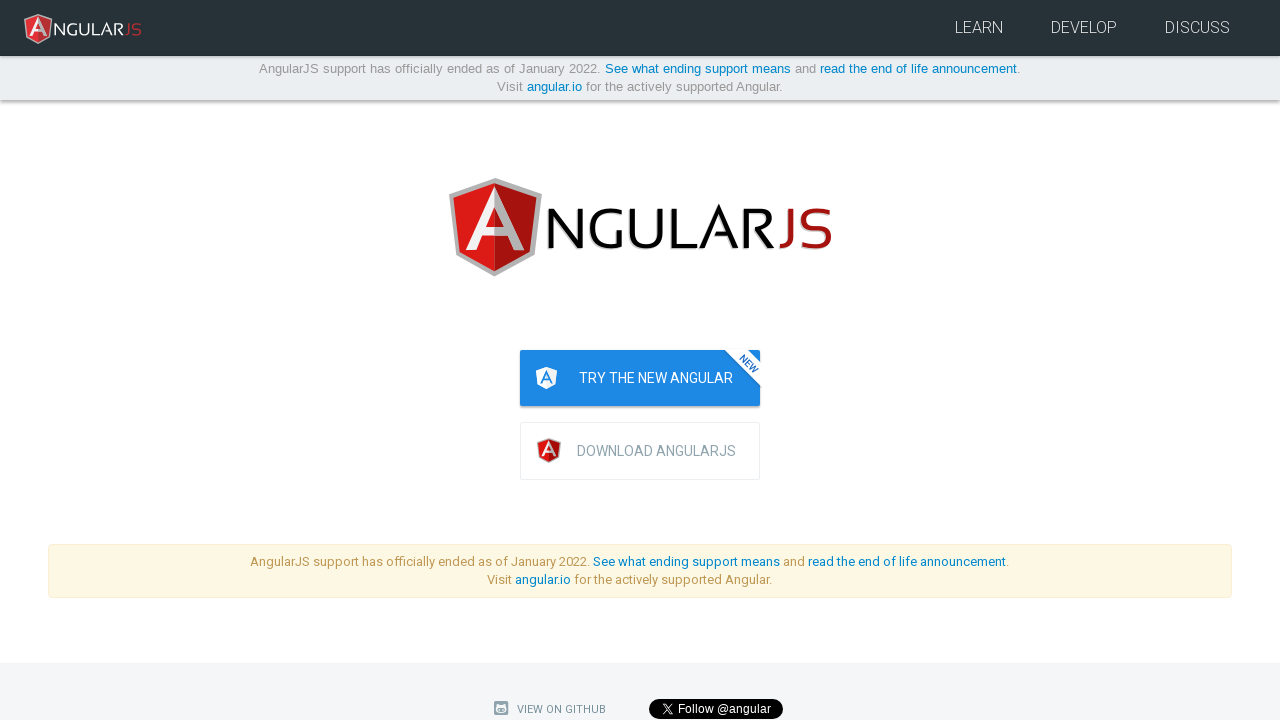

Retrieved all todo items from the list
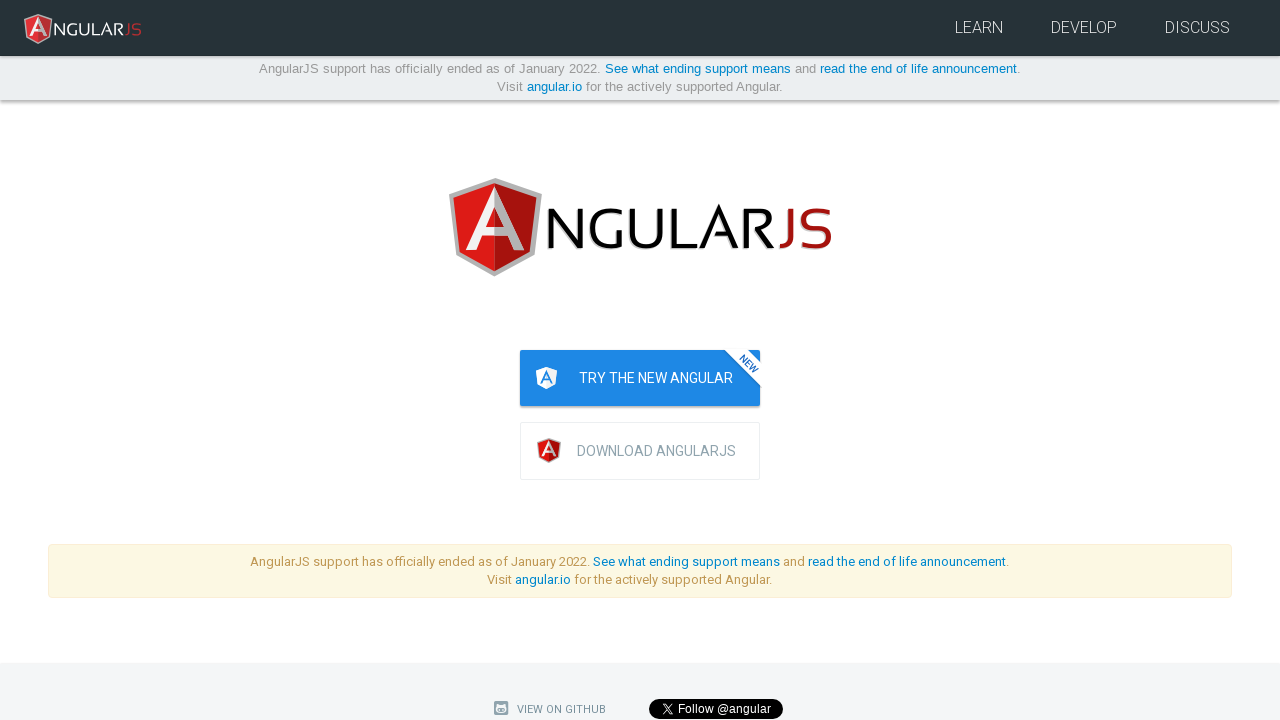

Verified initial todo count is 2
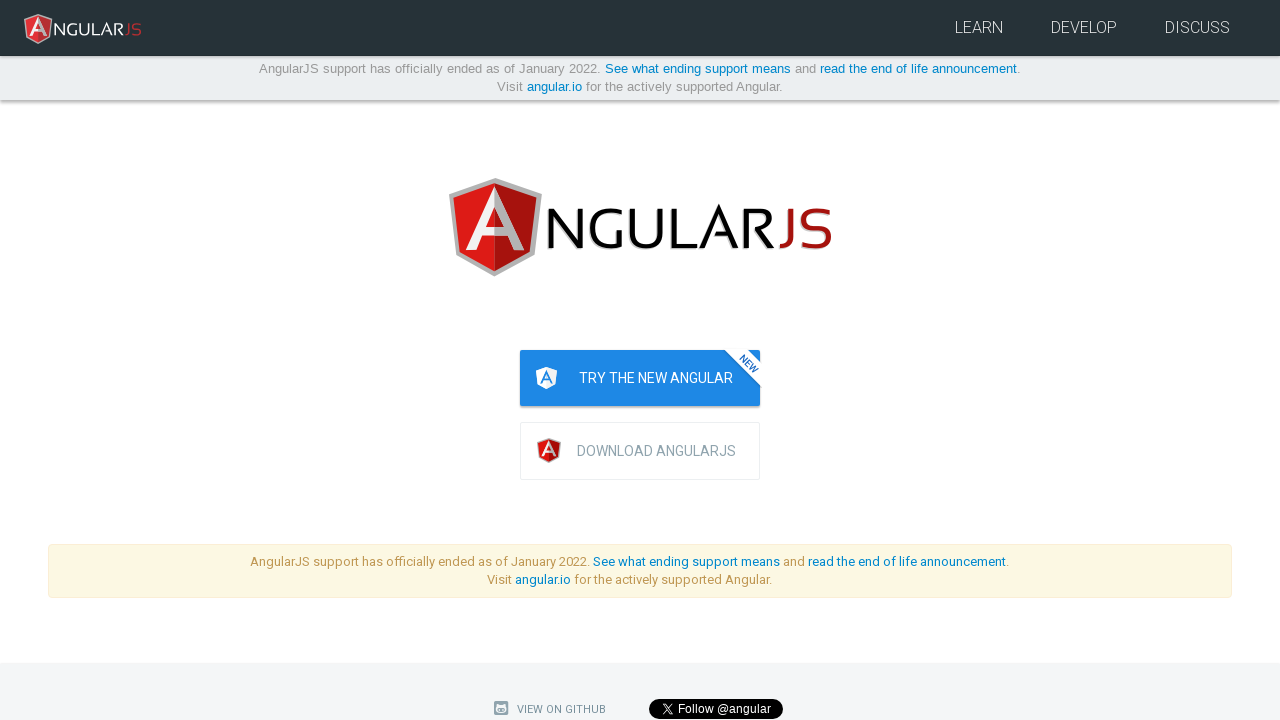

Verified second todo text is 'build an AngularJS app'
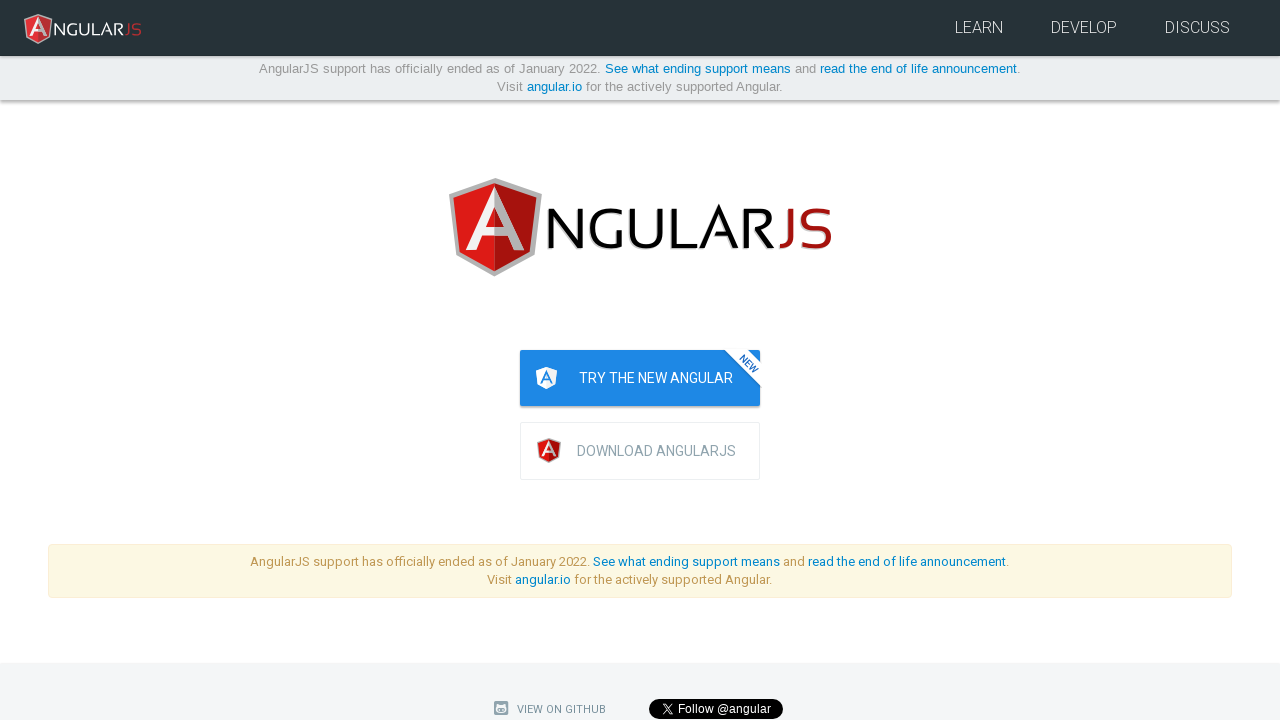

Filled todo input field with 'write a protractor test' on [ng-model="todoList.todoText"]
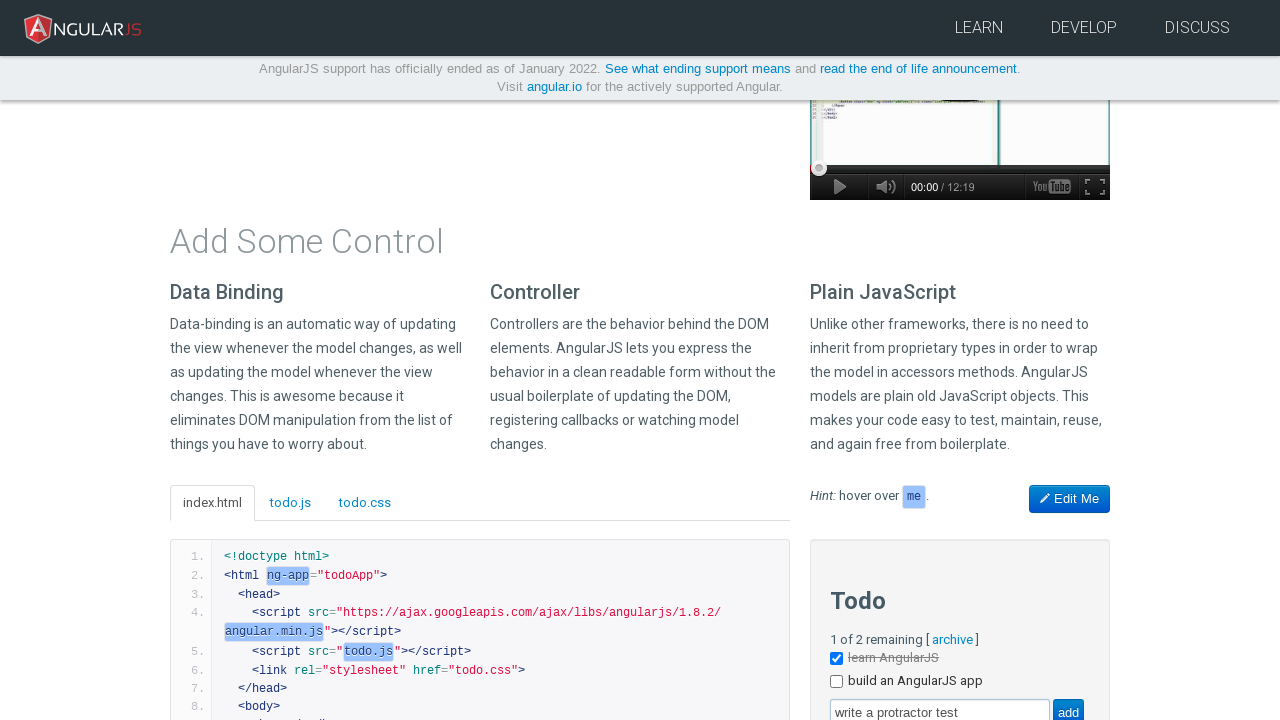

Clicked add button to create new todo at (1068, 706) on [value="add"]
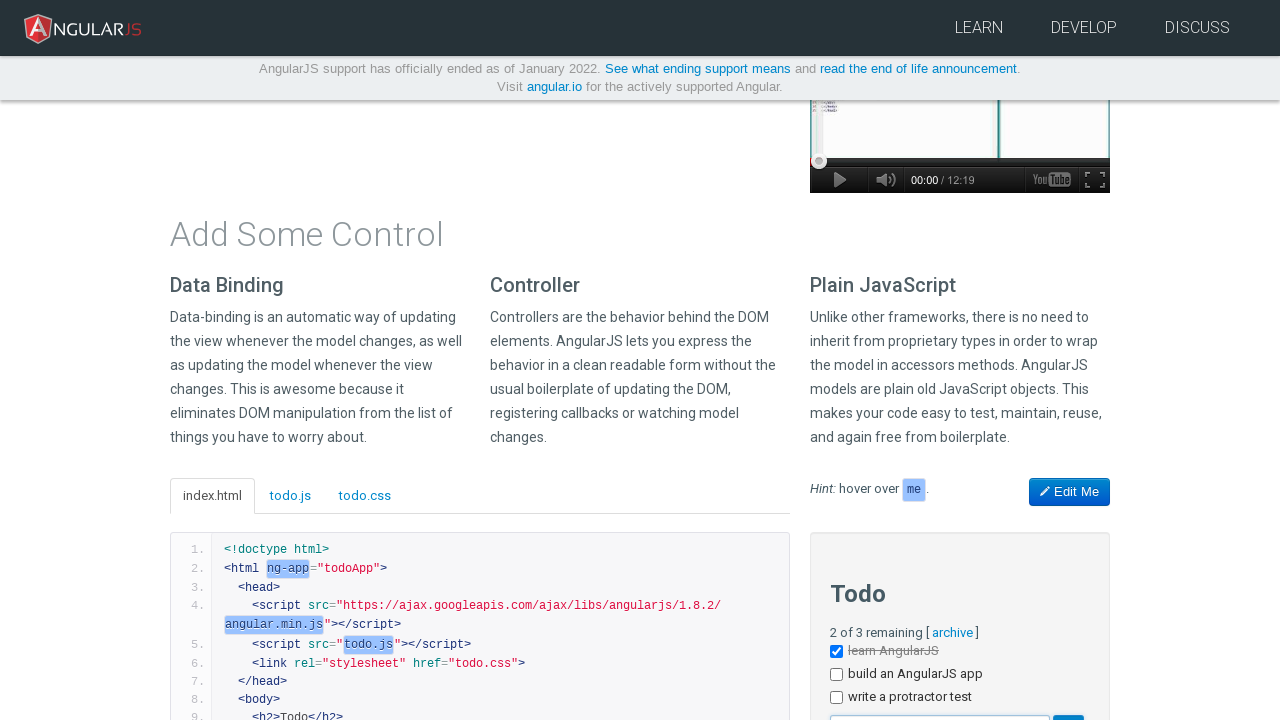

Retrieved updated list of todo items
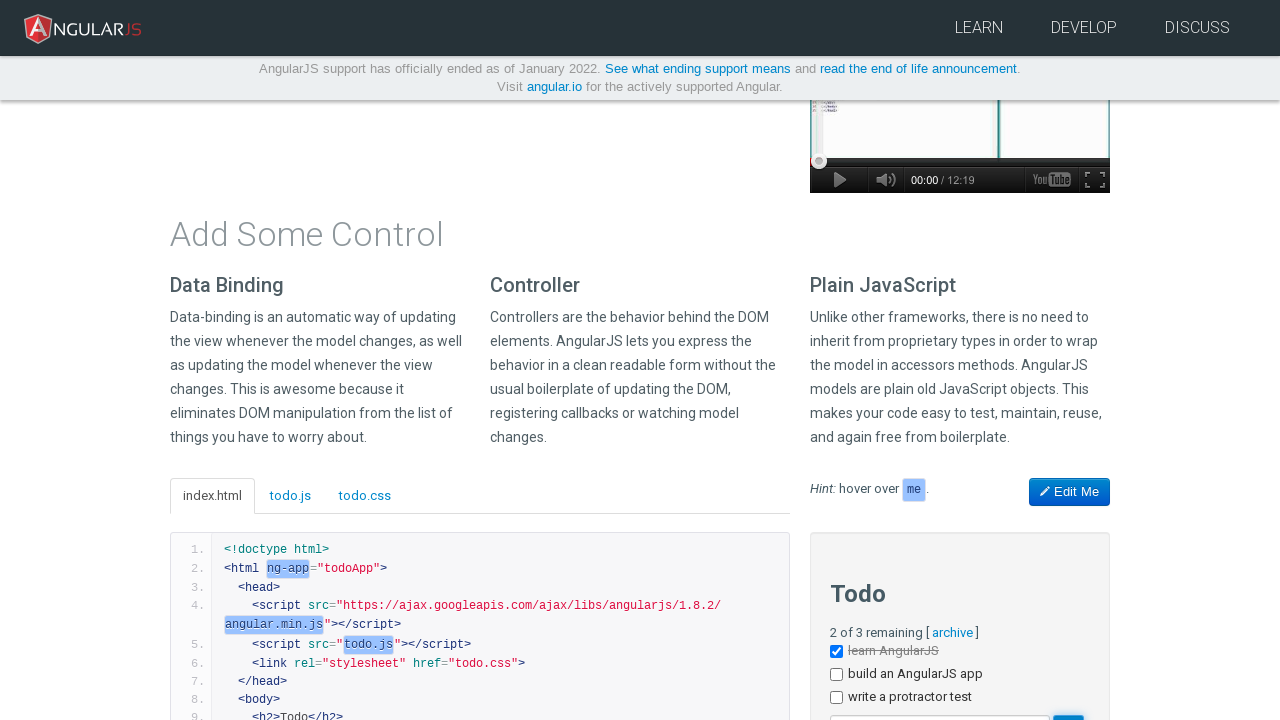

Verified todo count increased to 3
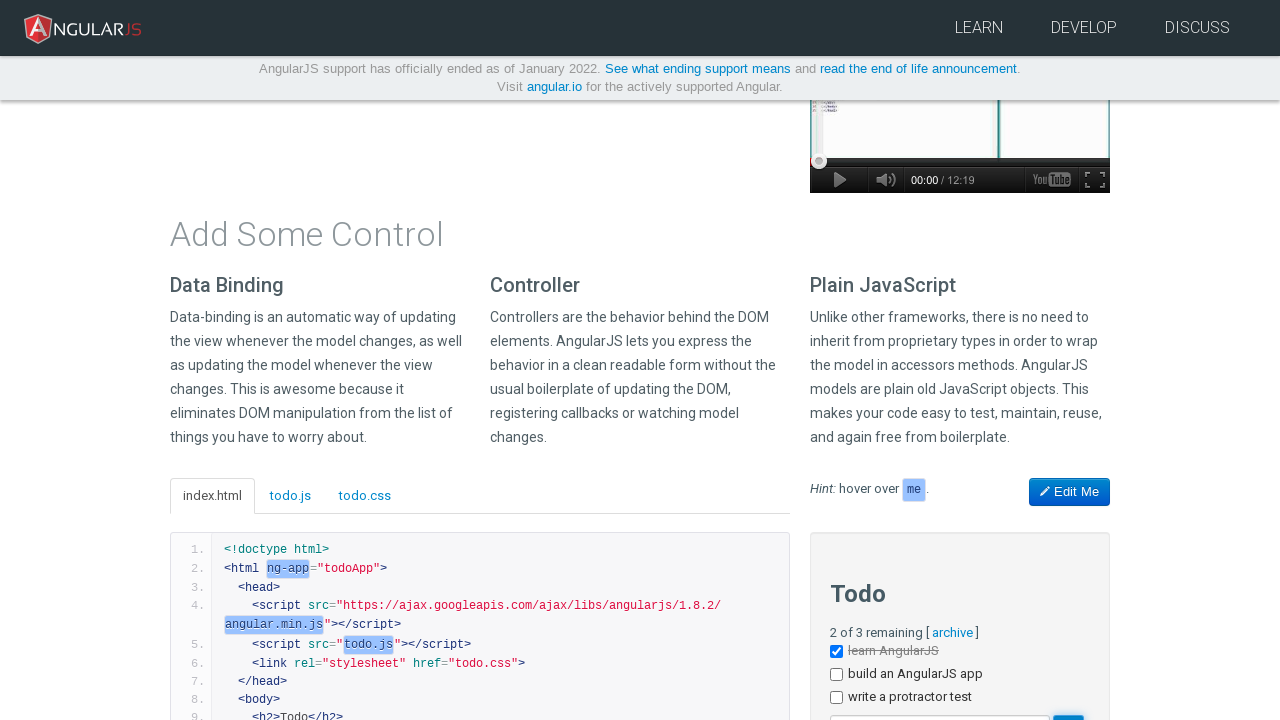

Verified new todo text is 'write a protractor test'
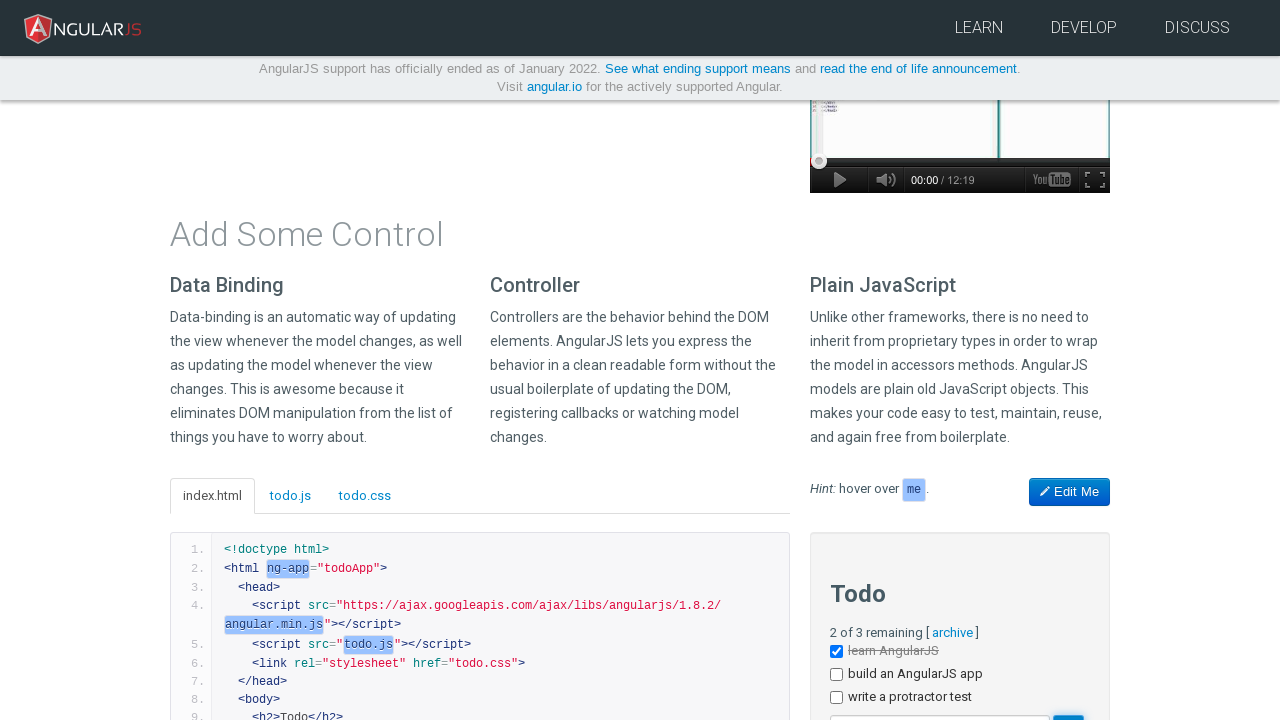

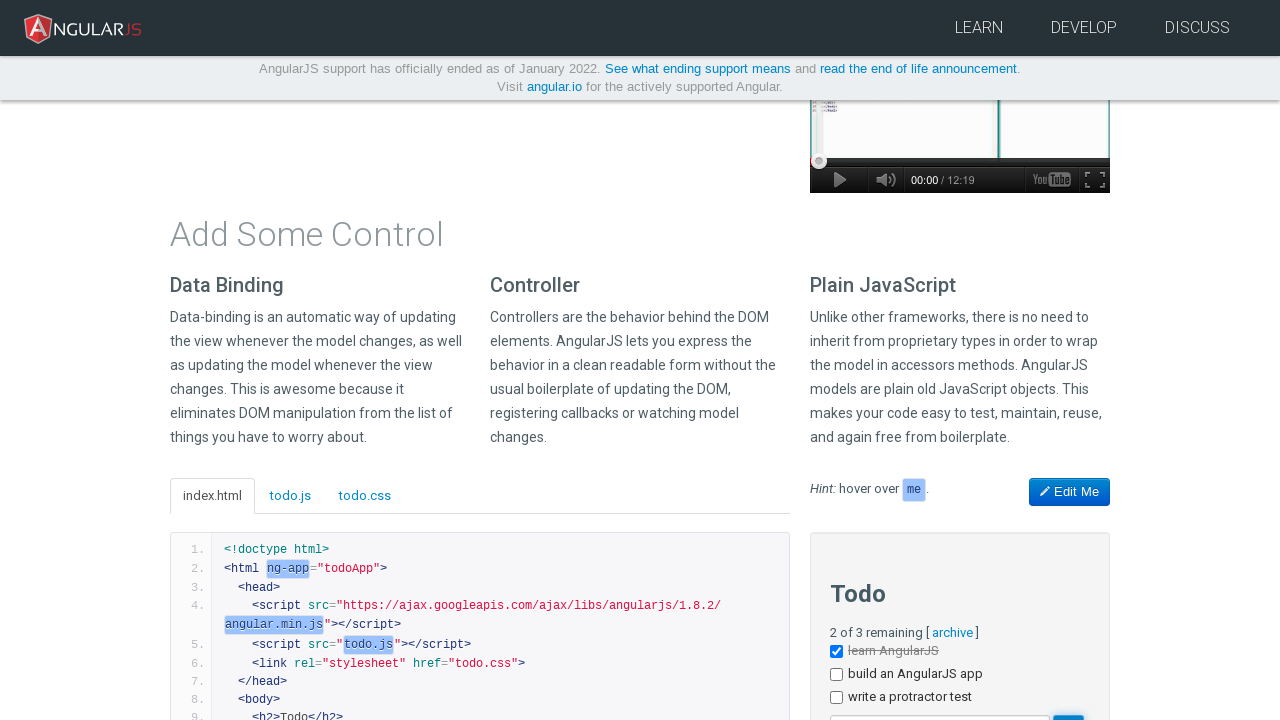